Tests the prompt alert functionality by clicking the prompt button, entering text into the alert input field, accepting it, and verifying the entered text is displayed.

Starting URL: https://demoqa.com/alerts

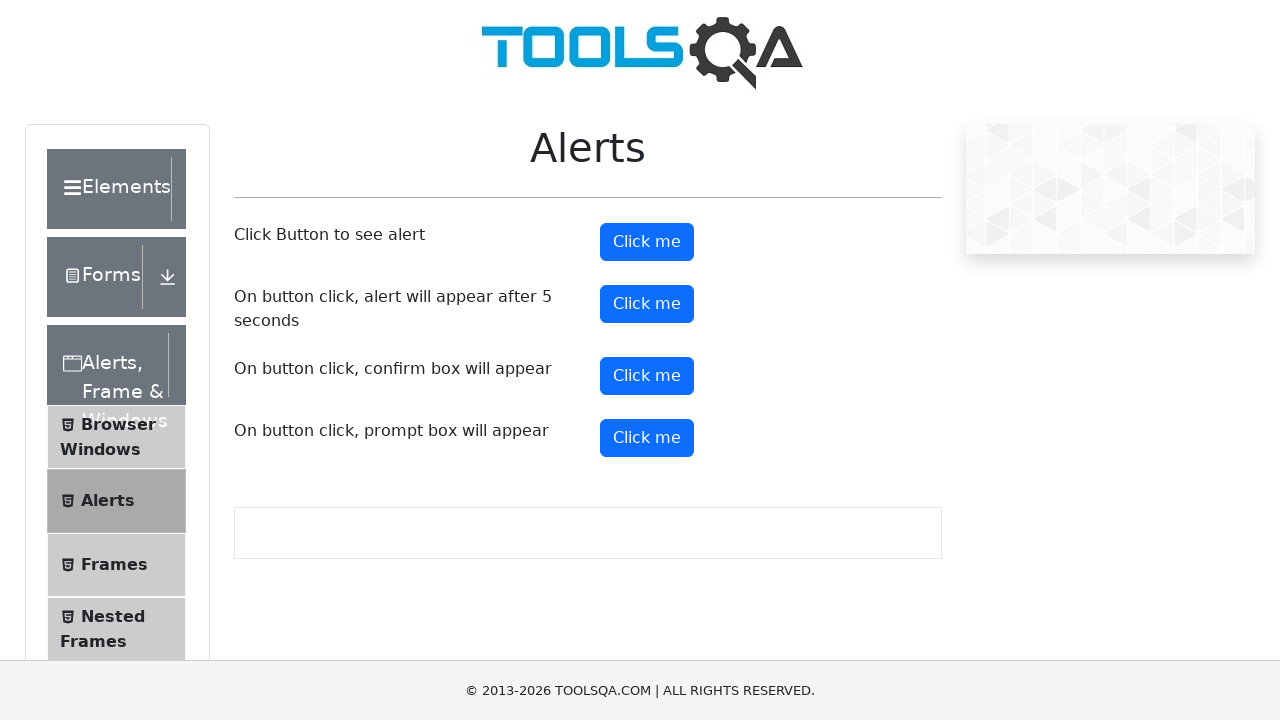

Set up dialog handler to accept prompt with text 'PrimeTech'
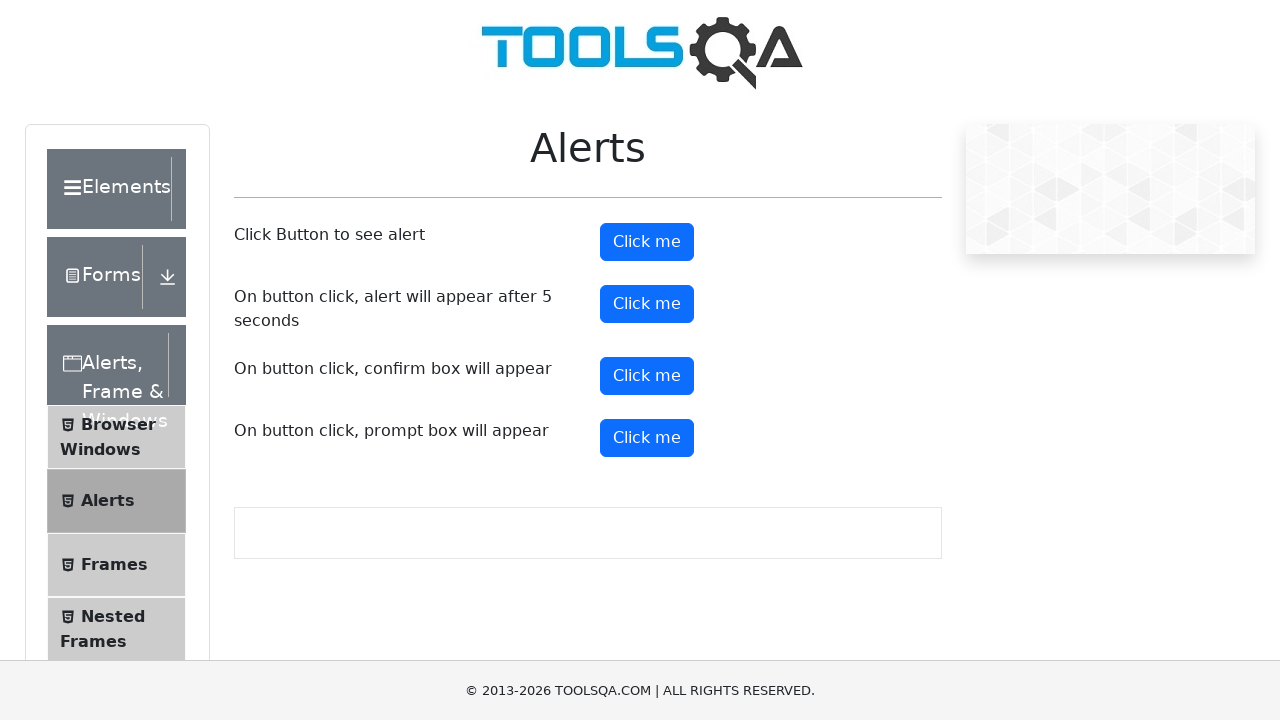

Clicked the prompt button to trigger alert at (647, 438) on #promtButton
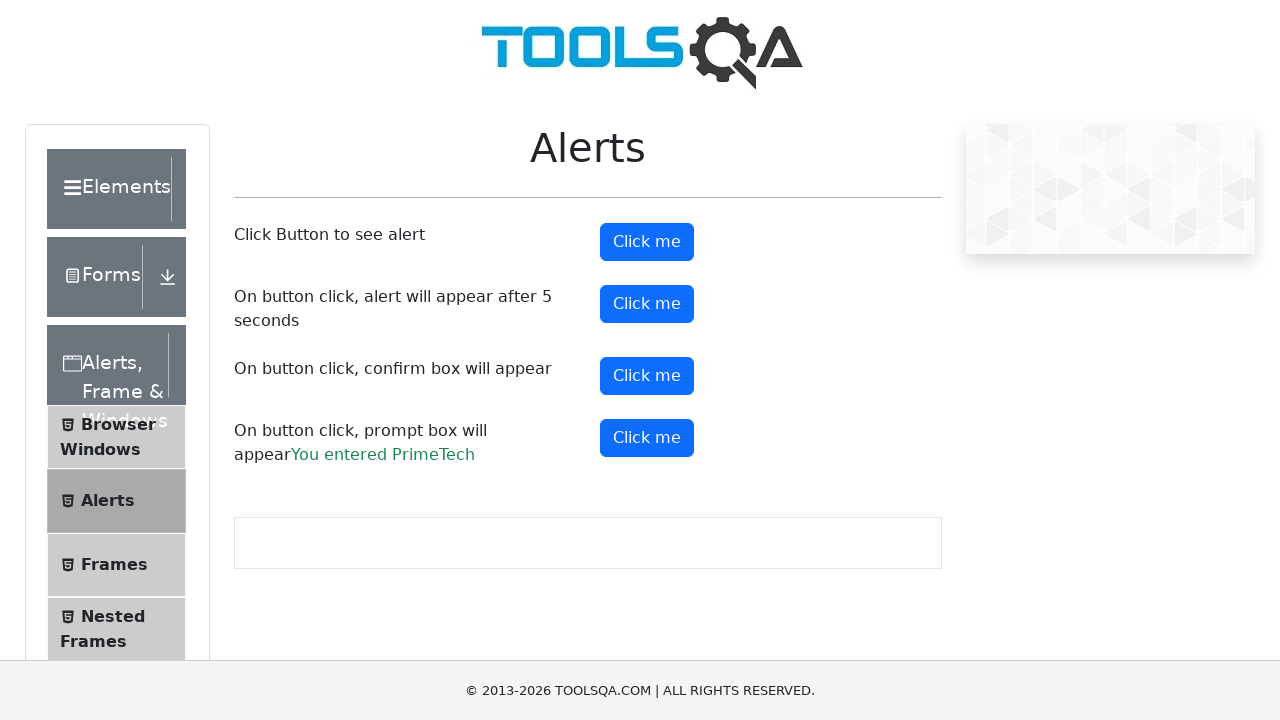

Prompt result element loaded and visible
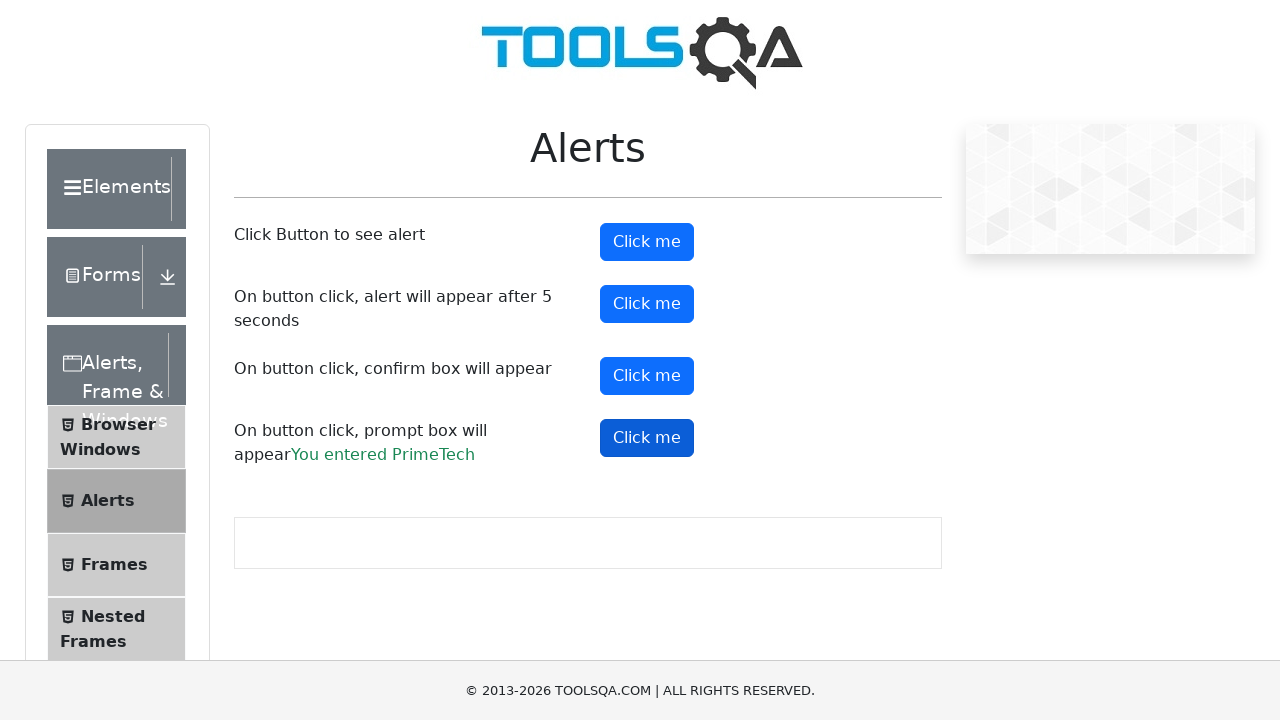

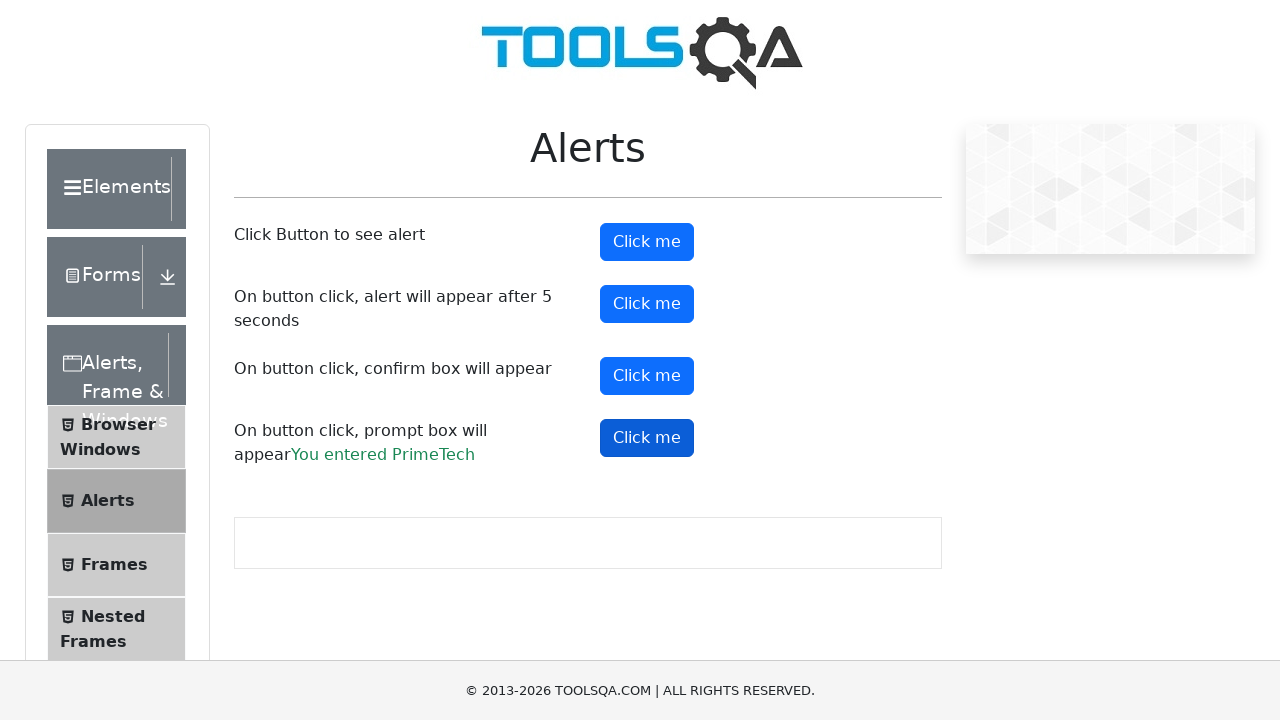